Tests the search functionality on python.org by entering "pycon" as a search query and verifying that search results are returned.

Starting URL: http://www.python.org

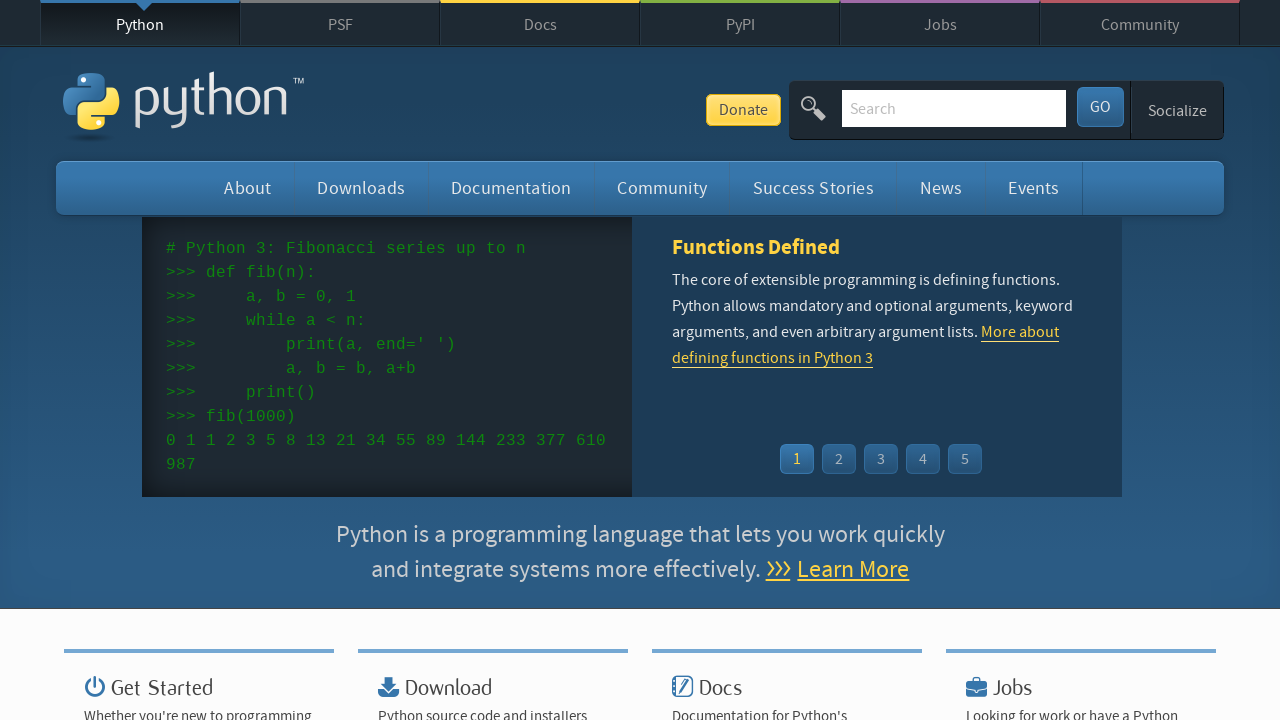

Verified page title contains 'Python'
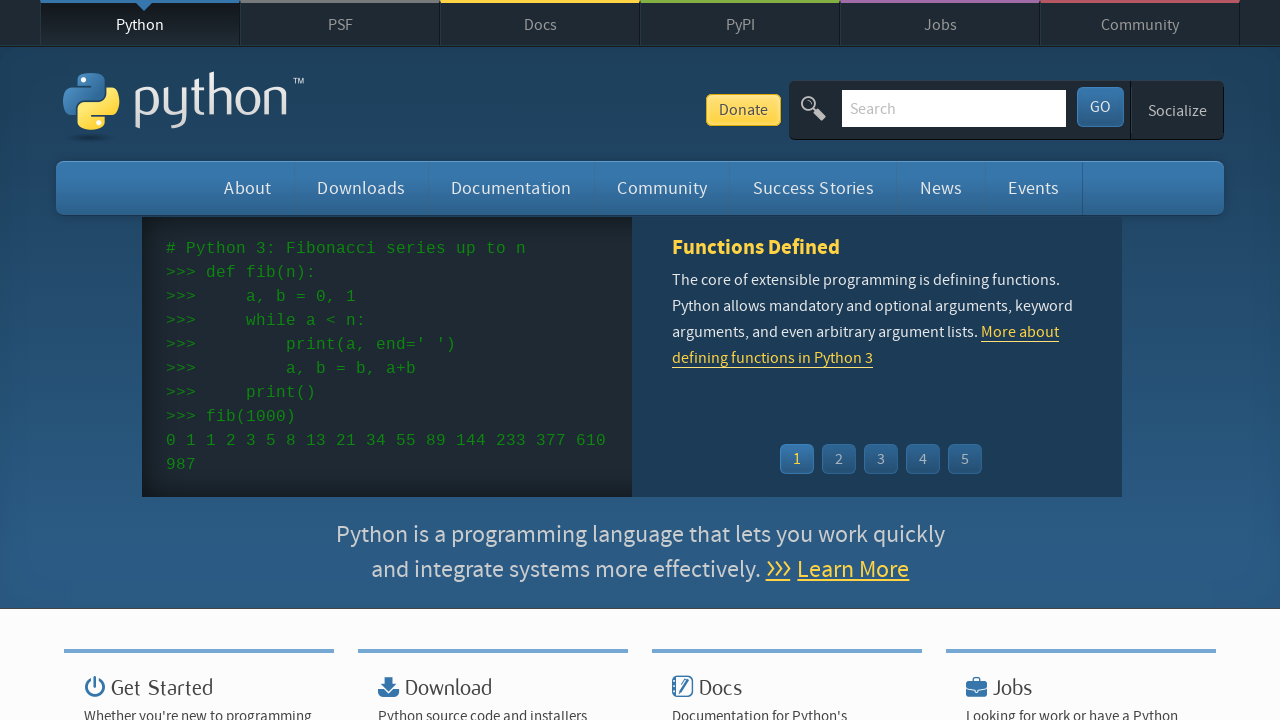

Filled search input with 'pycon' on input[name='q']
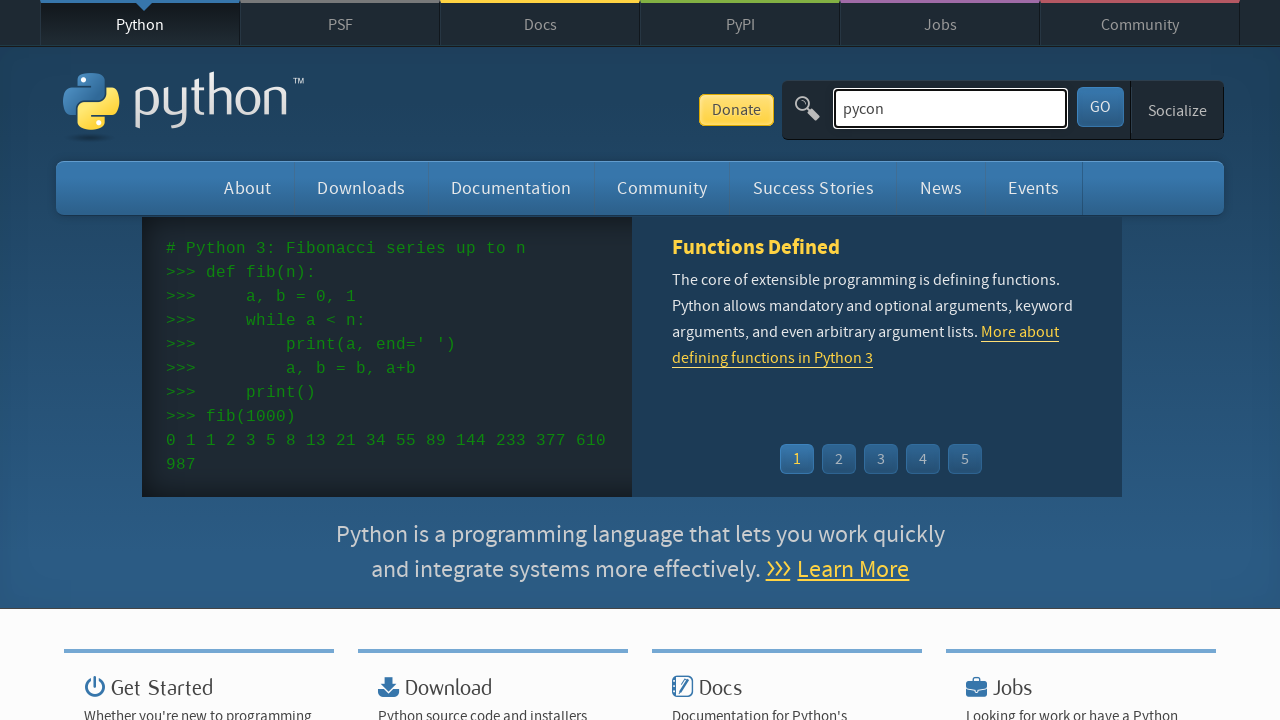

Pressed Enter to submit search query on input[name='q']
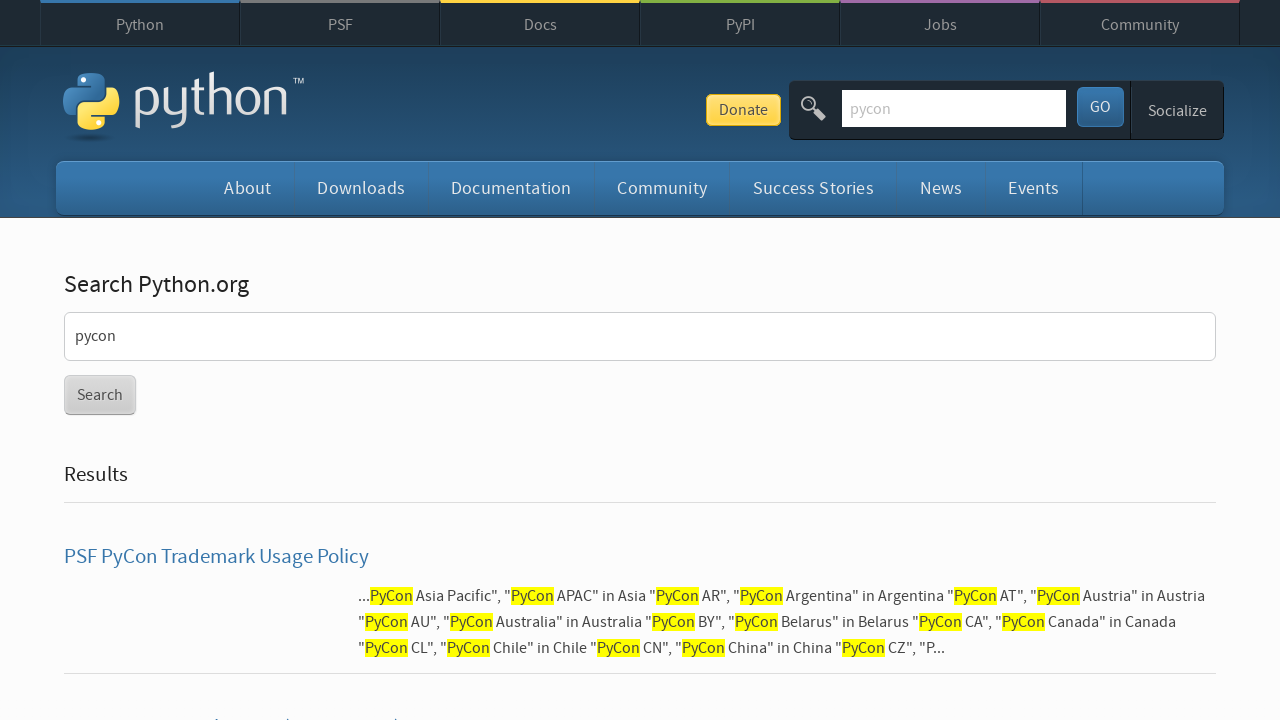

Waited for network activity to complete
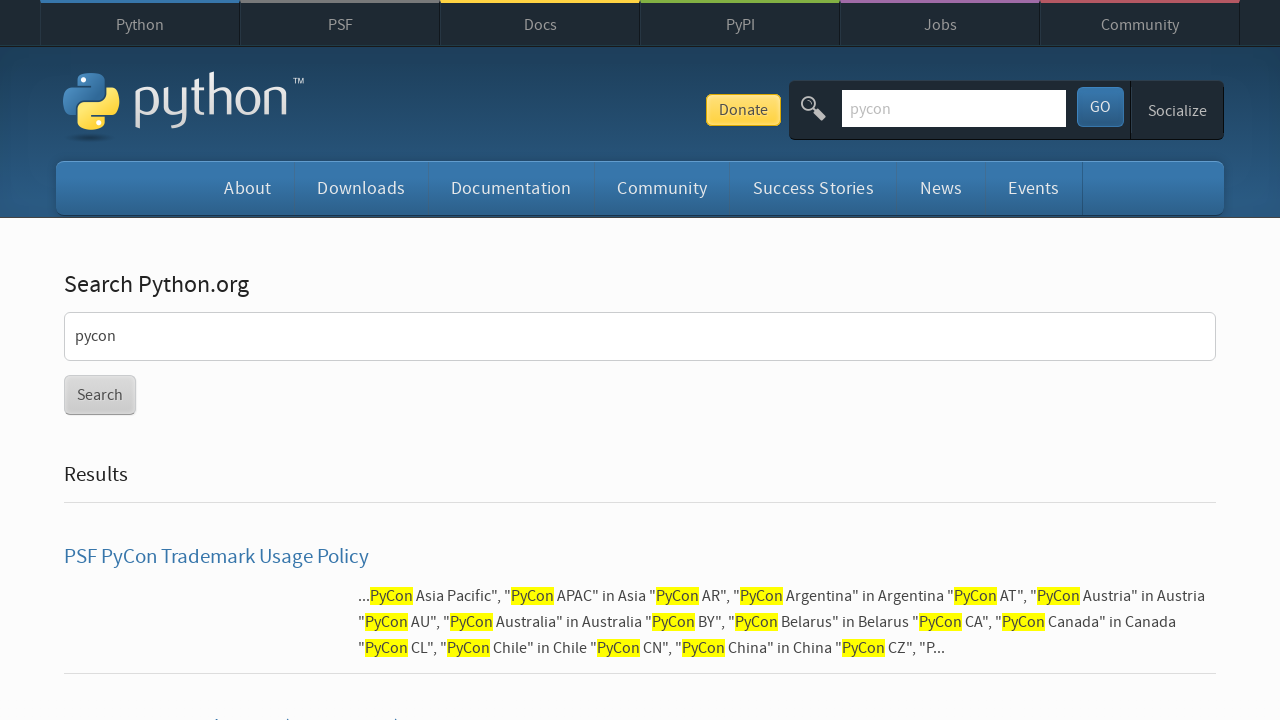

Verified search results were returned (no 'No results found' message)
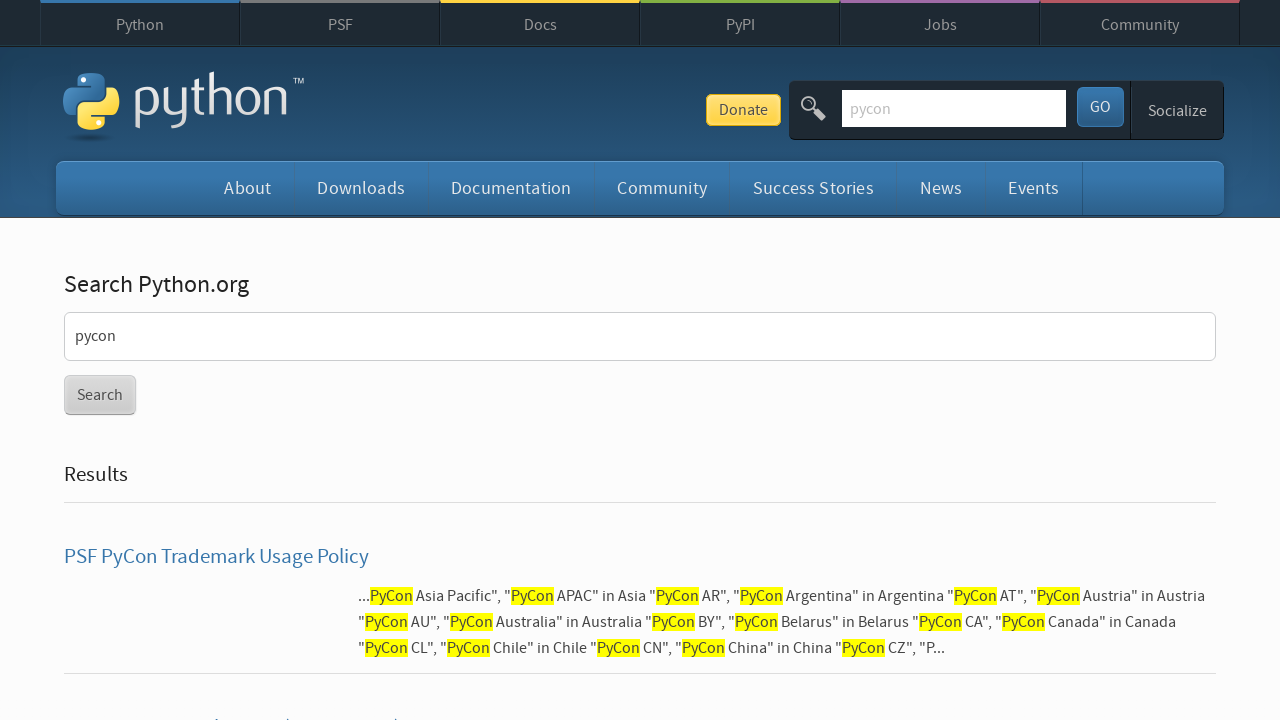

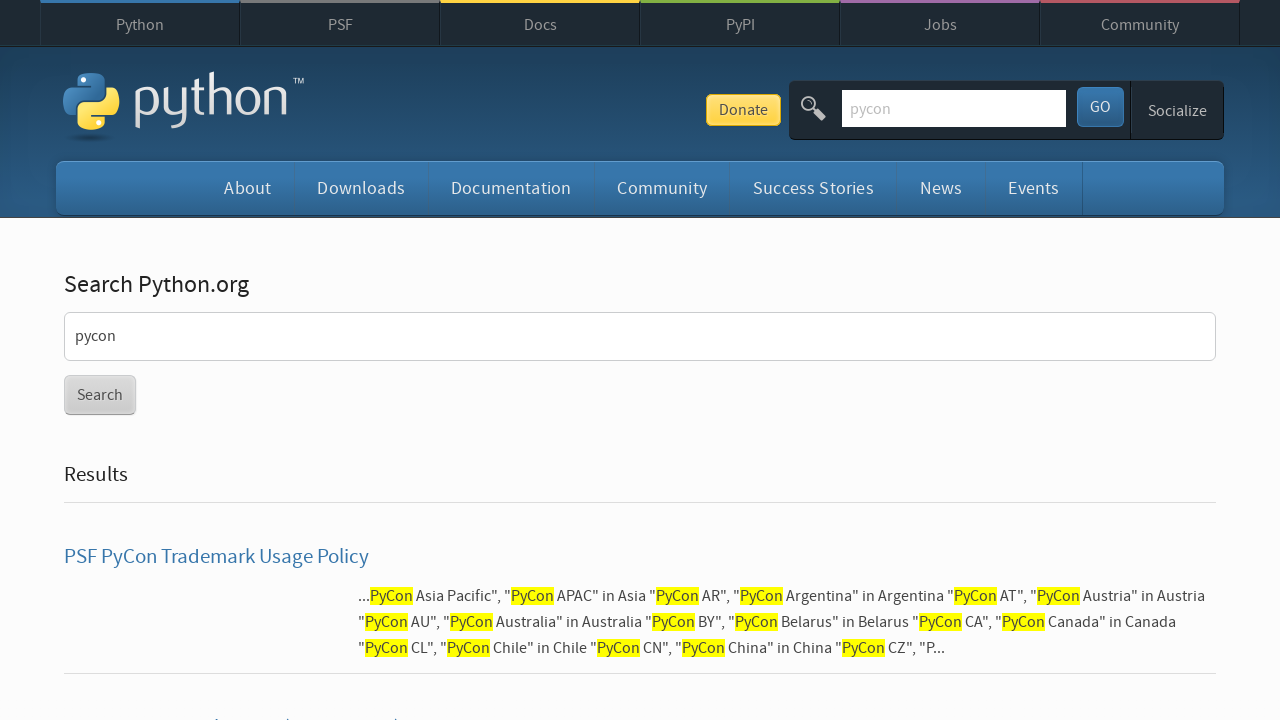